Tests failed HTTP Basic Authentication by clicking the basic auth link and canceling the authentication dialog

Starting URL: https://the-internet.herokuapp.com/

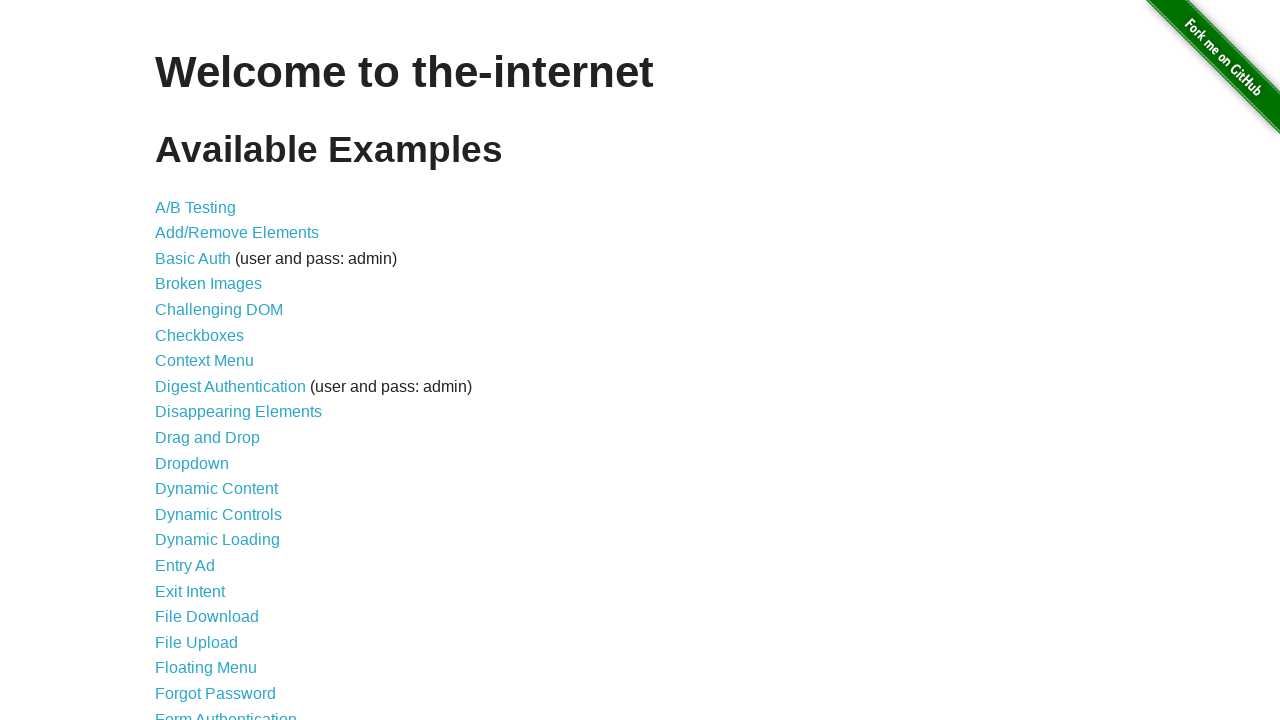

Clicked the Basic Auth link at (193, 258) on a[href='/basic_auth']
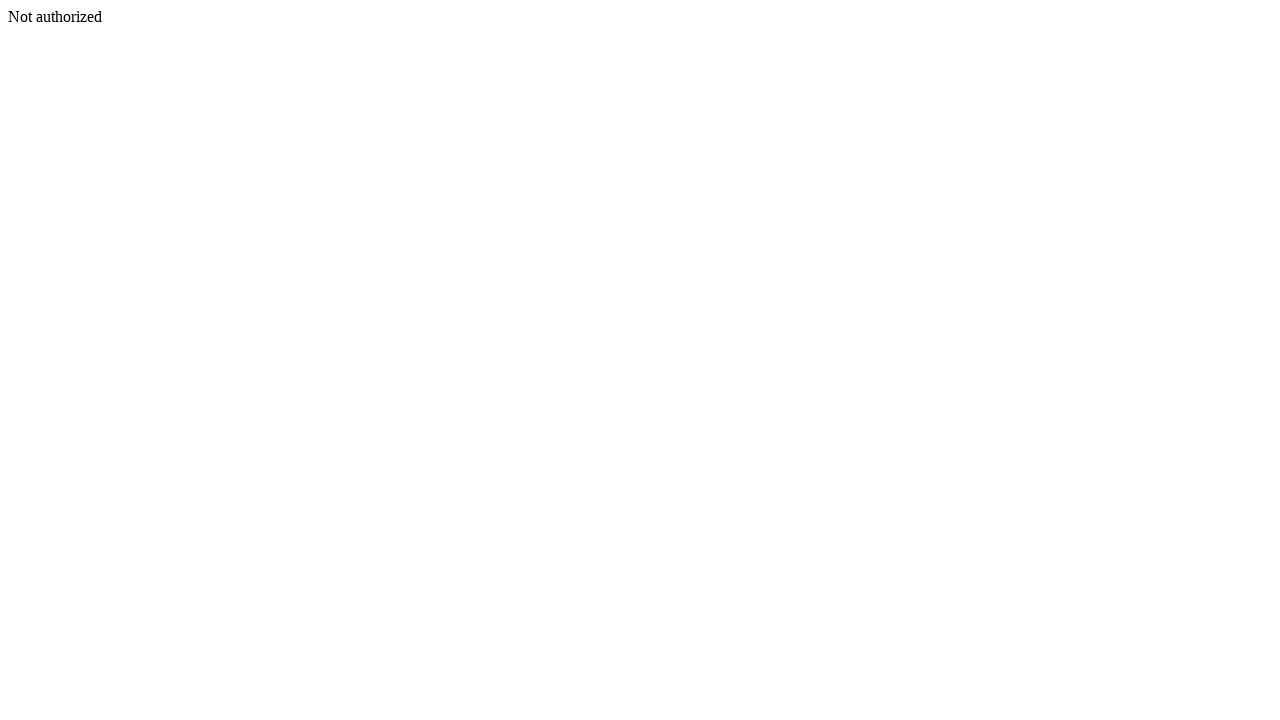

Set up dialog handler to dismiss authentication dialog
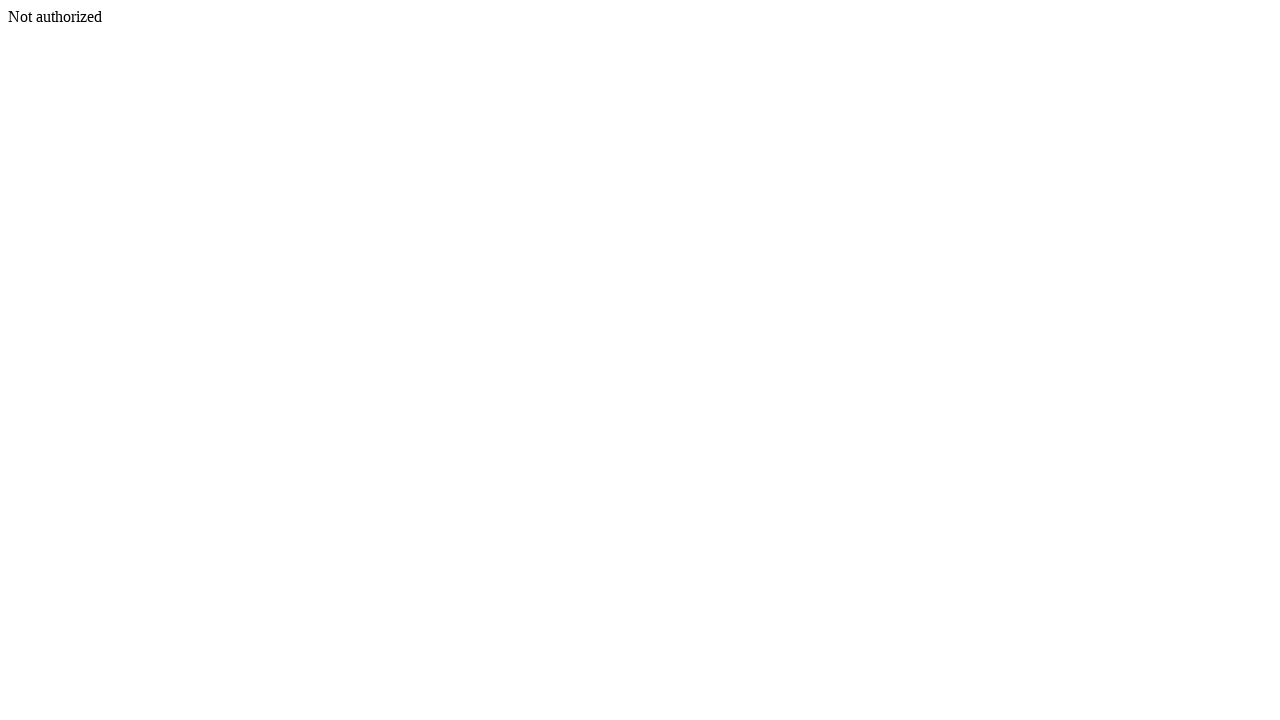

Navigated to basic auth page, triggered authentication dialog and dismissed it
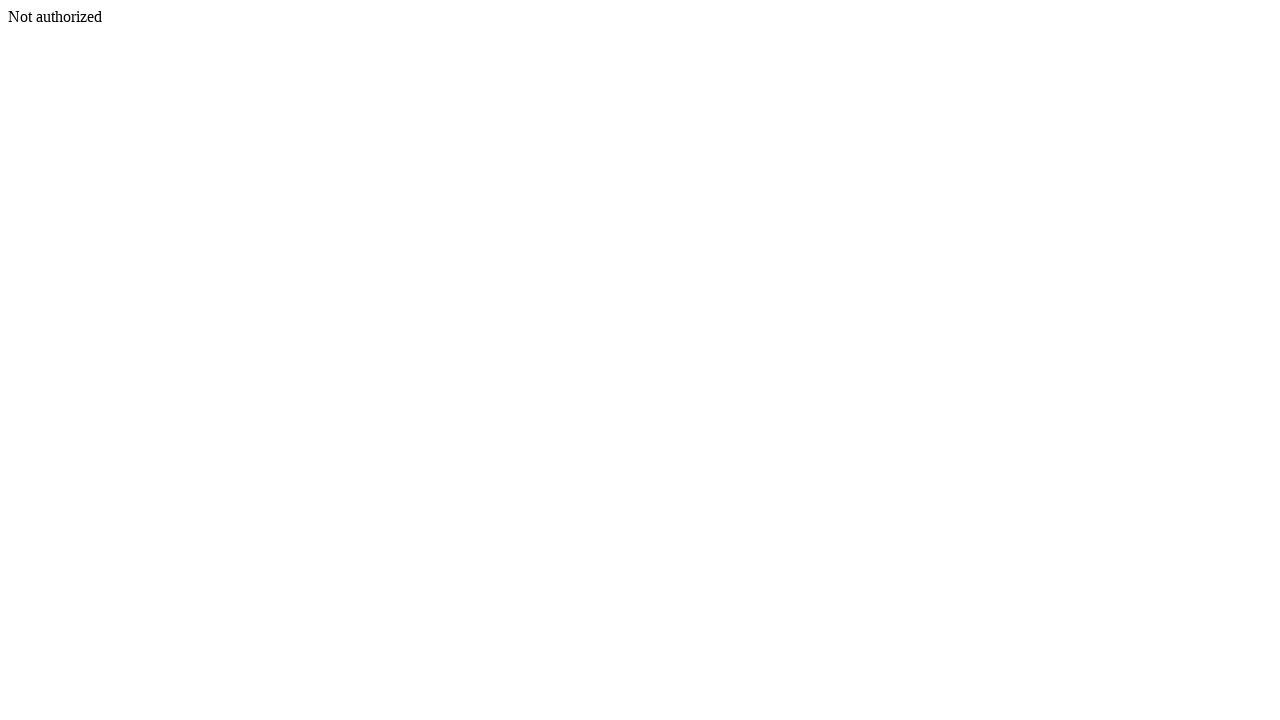

Retrieved body text content
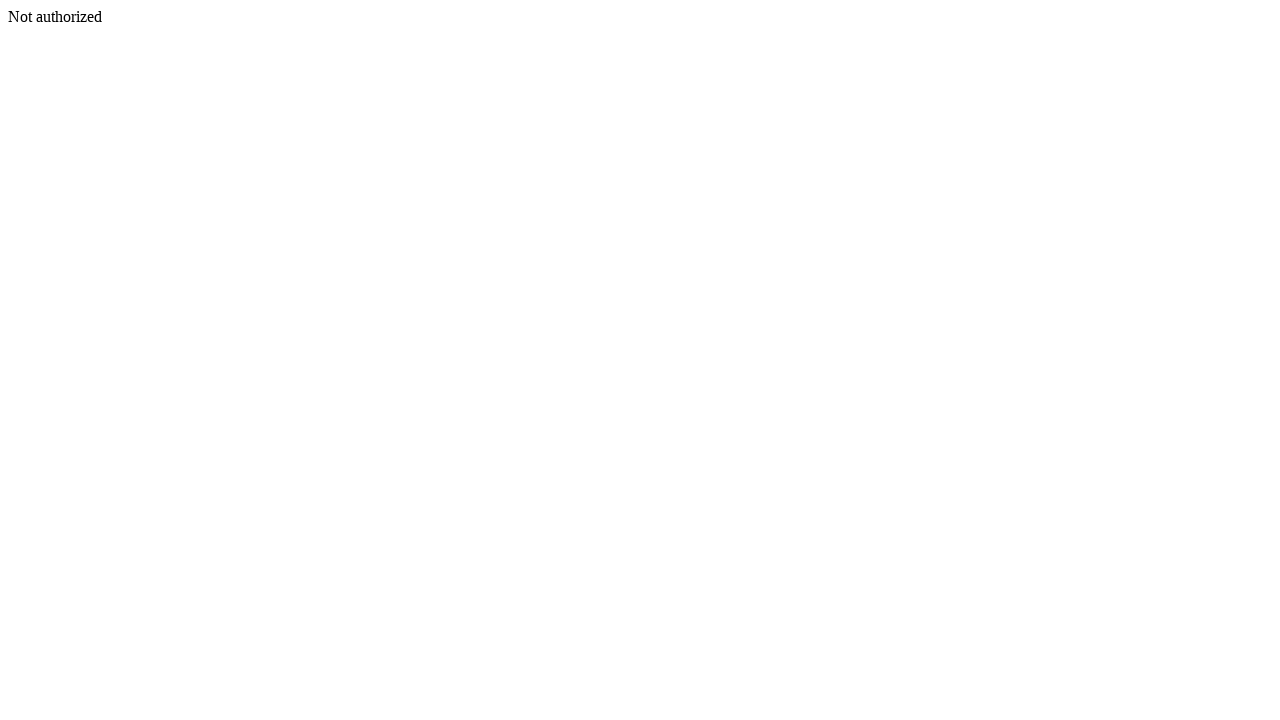

Verified 'Not authorized' message appears in response
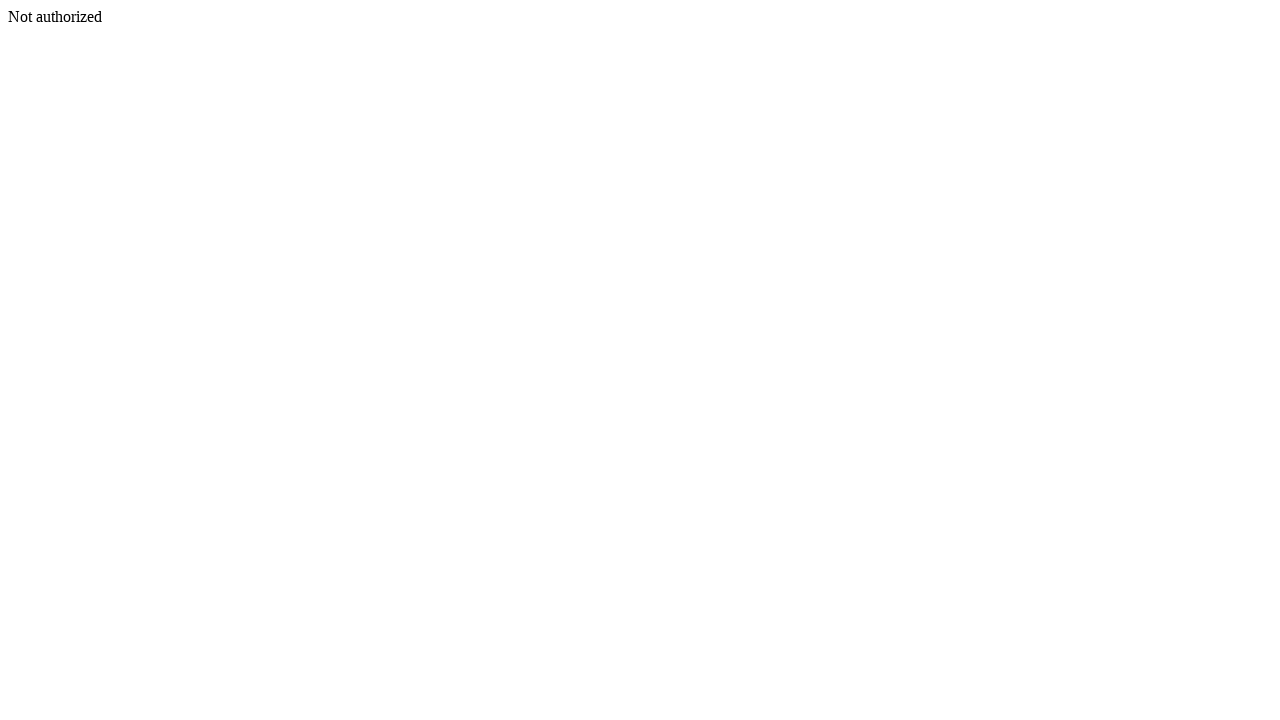

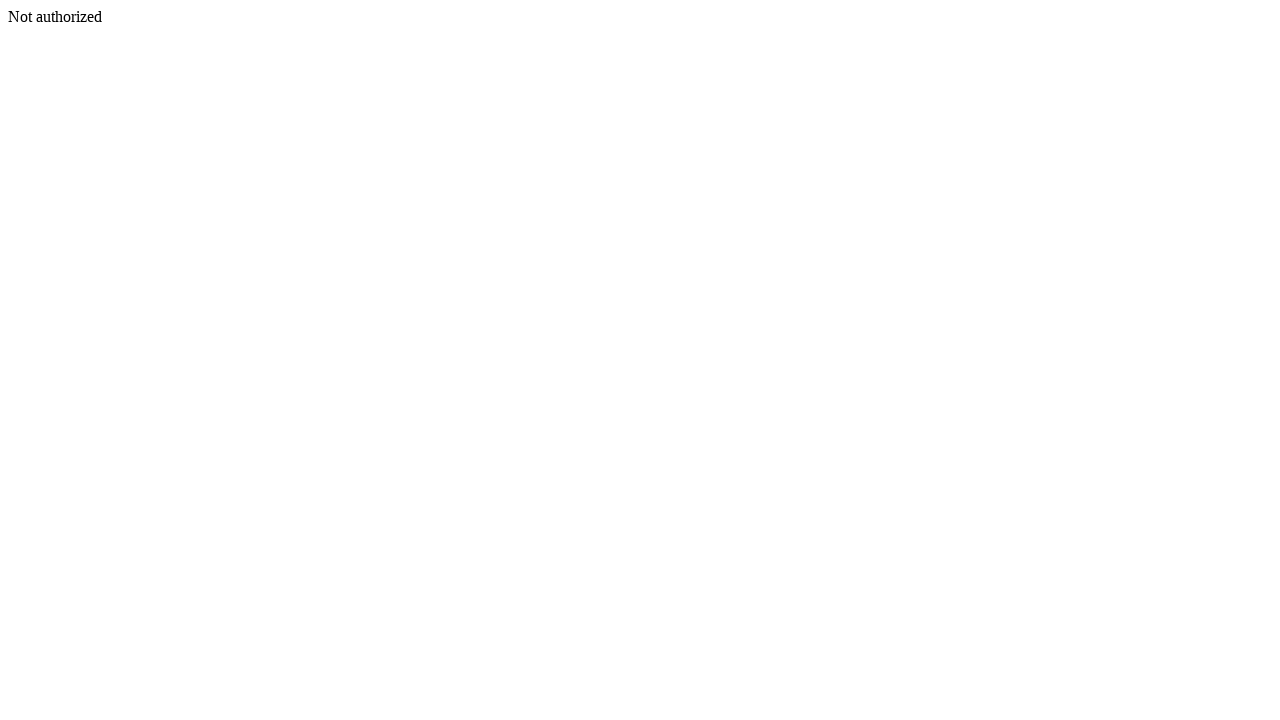